Tests A/B Testing page by clicking the A/B Testing link and verifying the page heading and description text are displayed correctly.

Starting URL: http://the-internet.herokuapp.com/

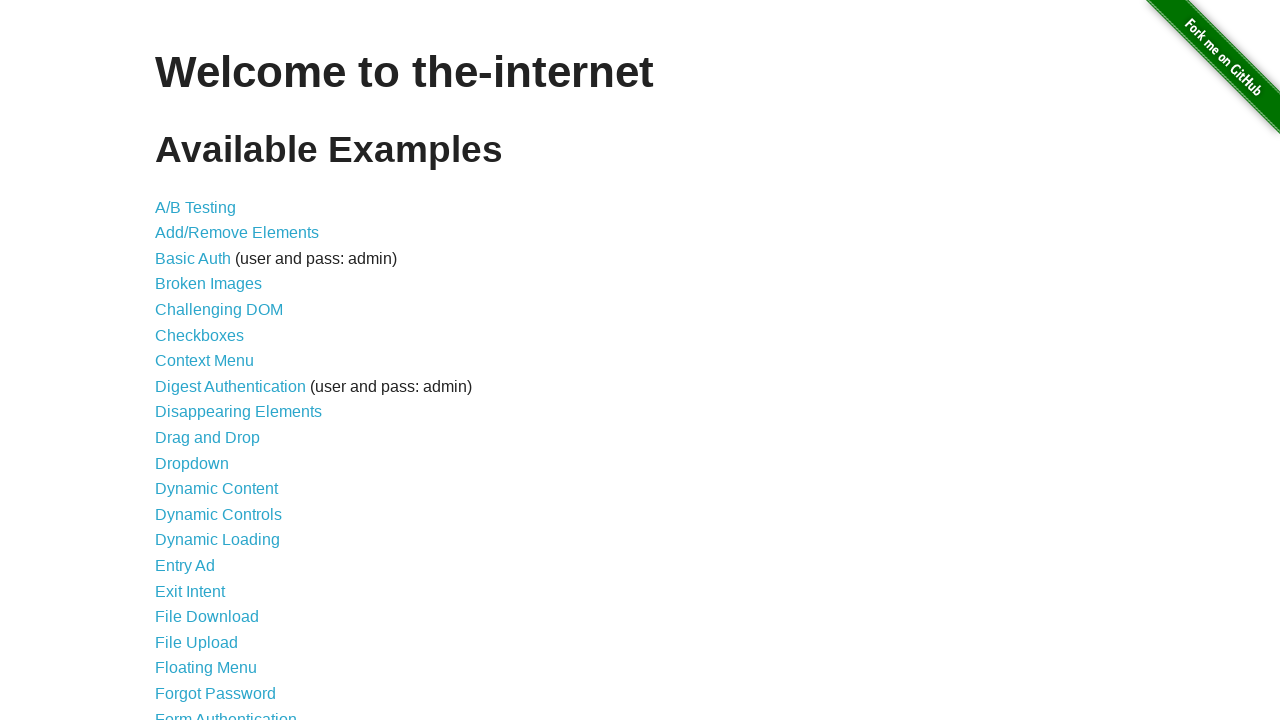

Clicked A/B Testing link at (196, 207) on a:text('A/B Testing')
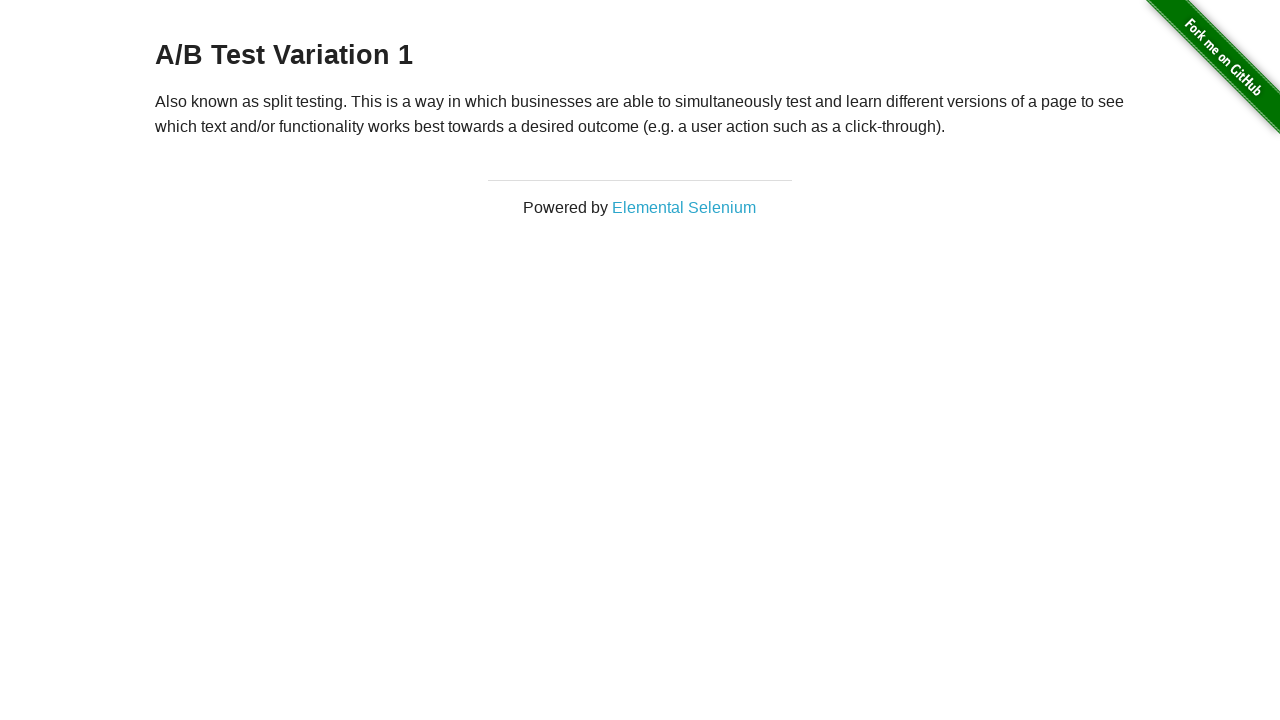

Page heading (h3) loaded
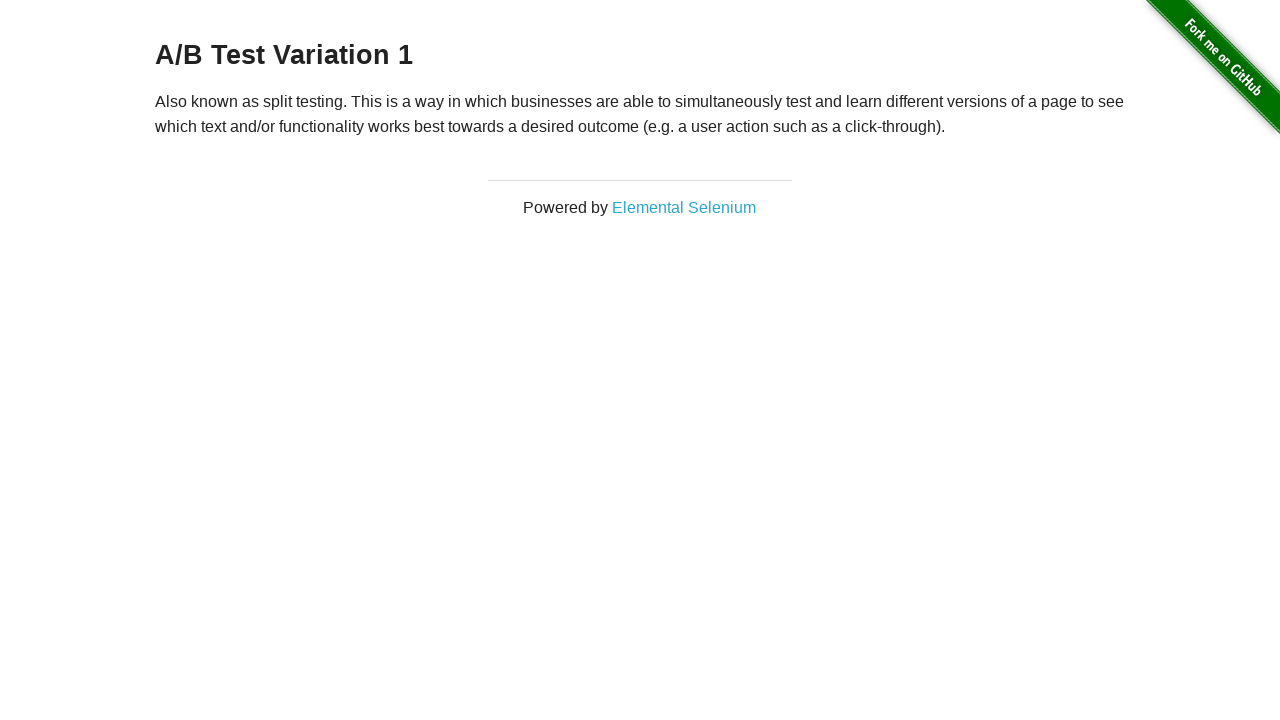

Page description (p) loaded
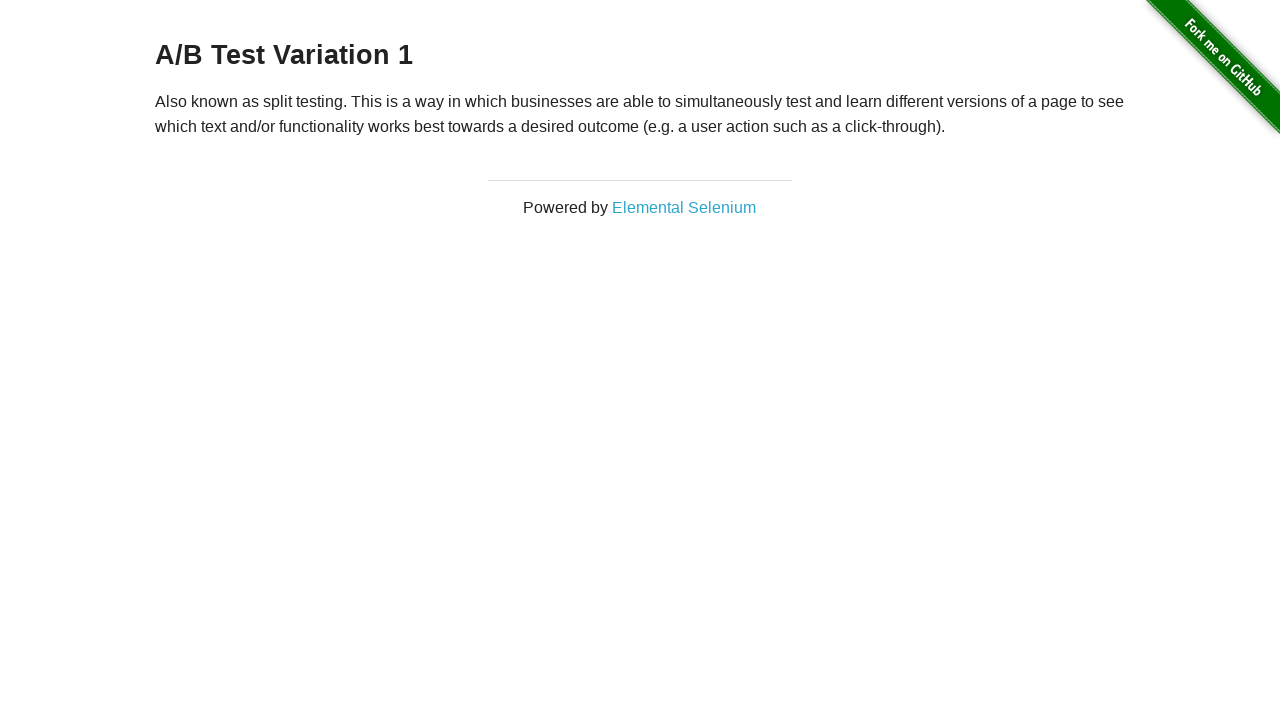

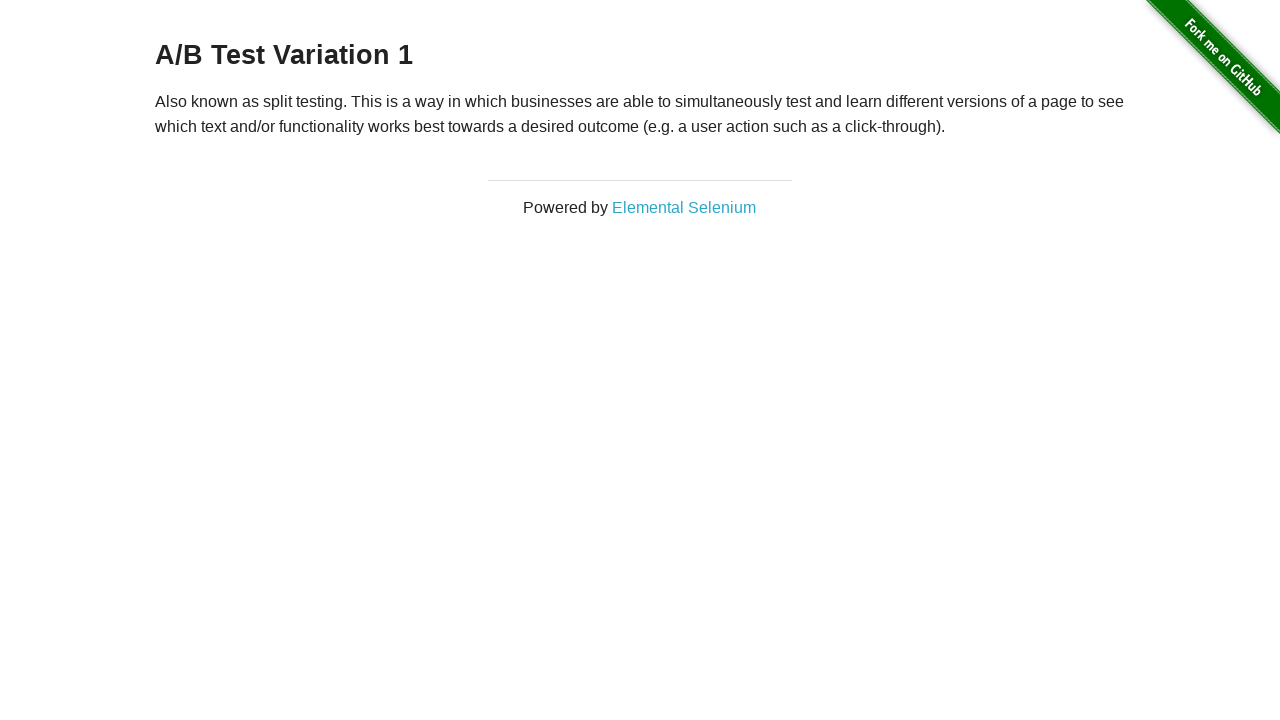